Solves a math problem by extracting a value from an element attribute, calculating a result, and submitting a form with checkboxes

Starting URL: http://suninjuly.github.io/get_attribute.html

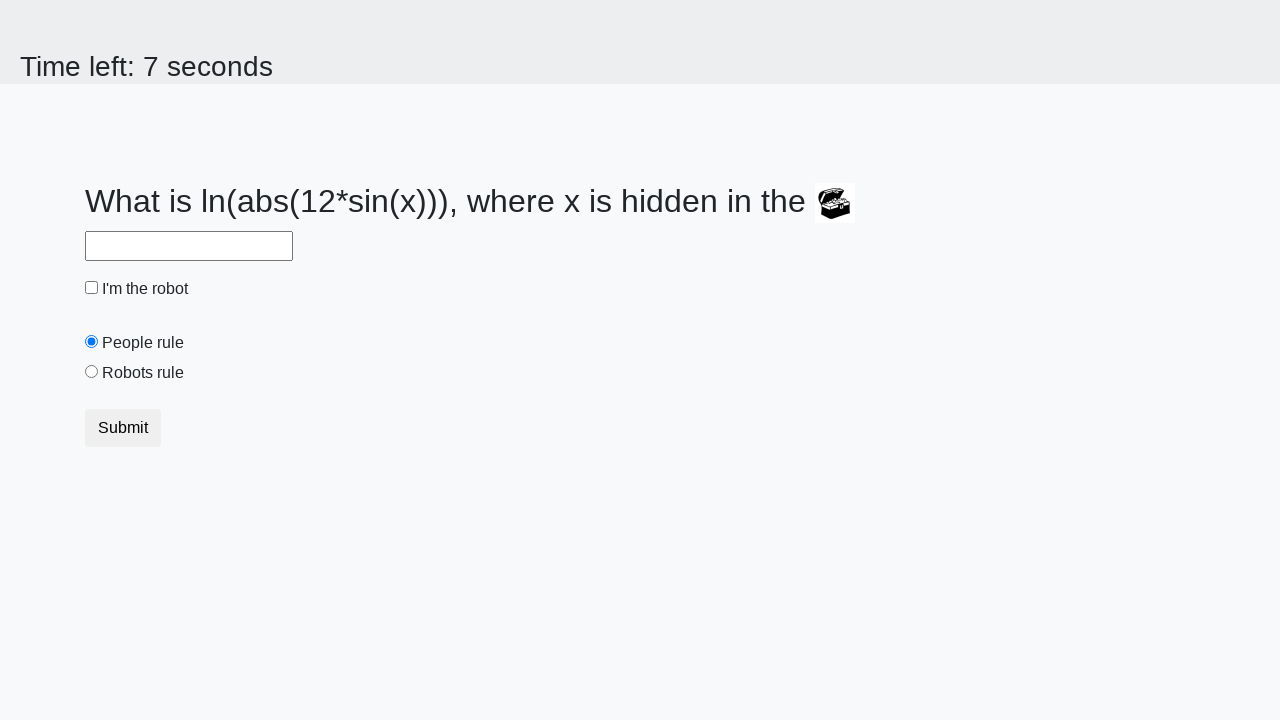

Located treasure element
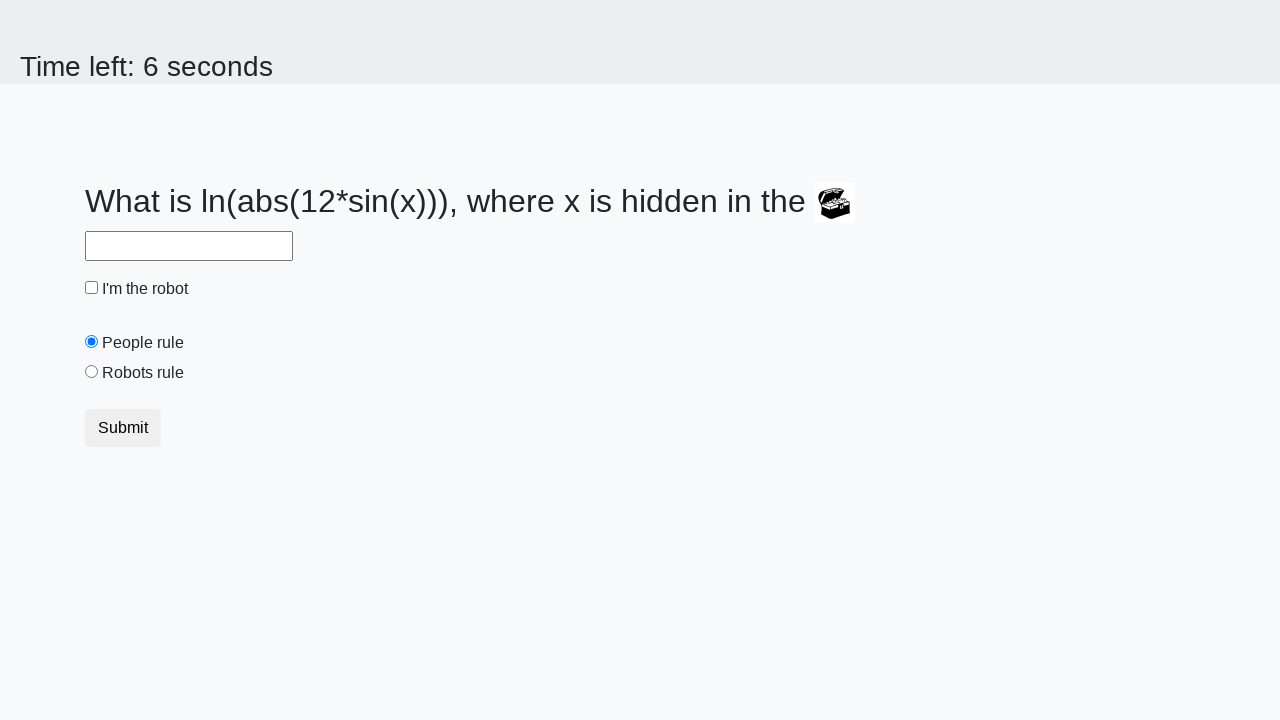

Extracted valuex attribute from treasure element: 126
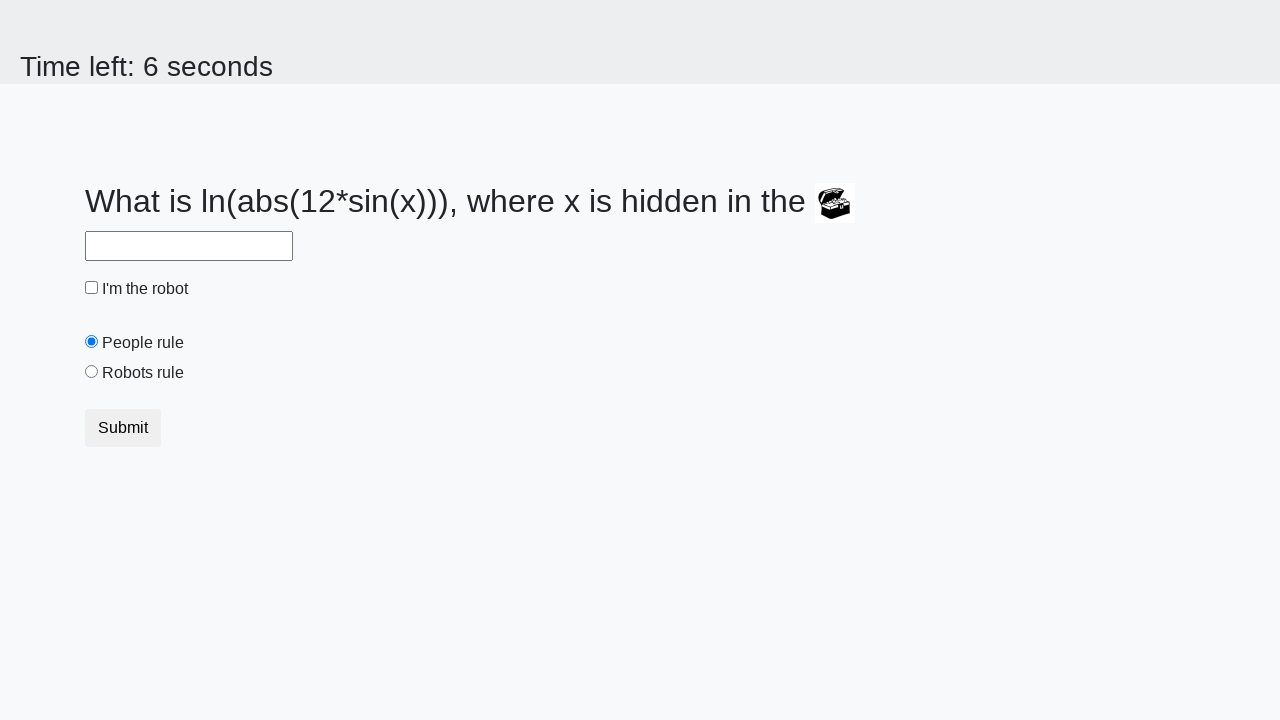

Calculated math result using formula: 1.376216223891395
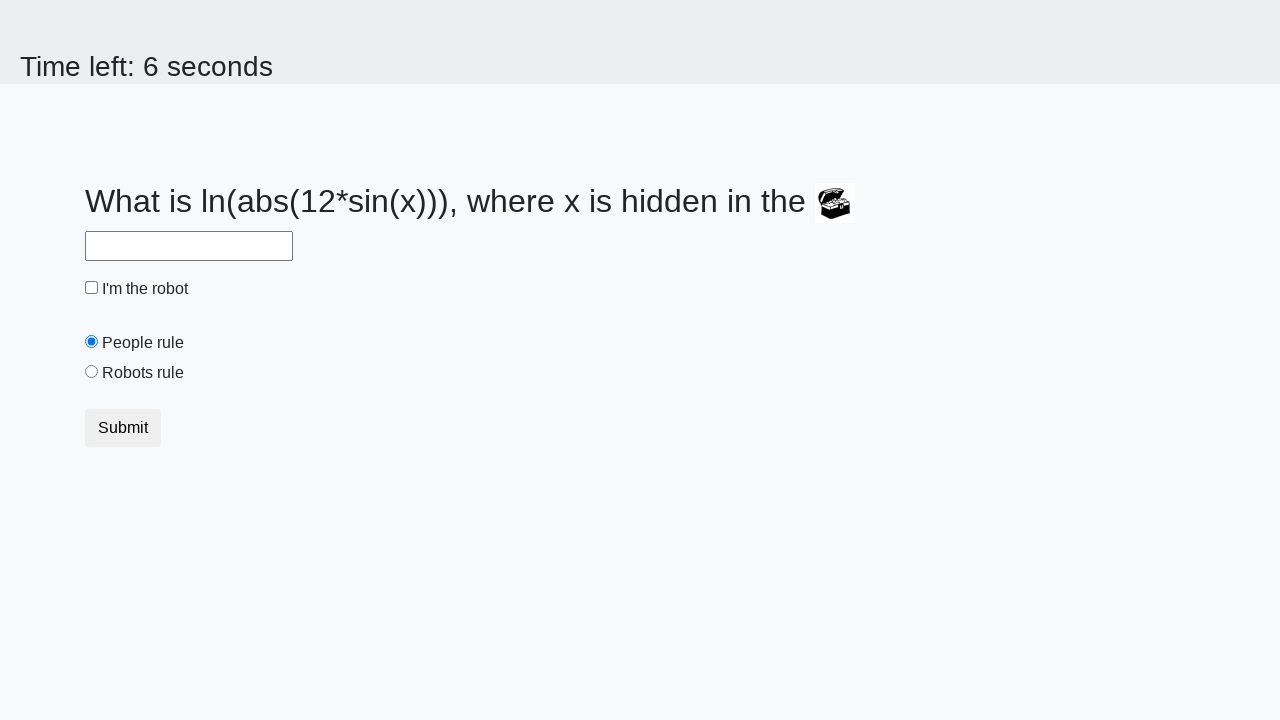

Filled answer field with calculated value: 1.376216223891395 on #answer
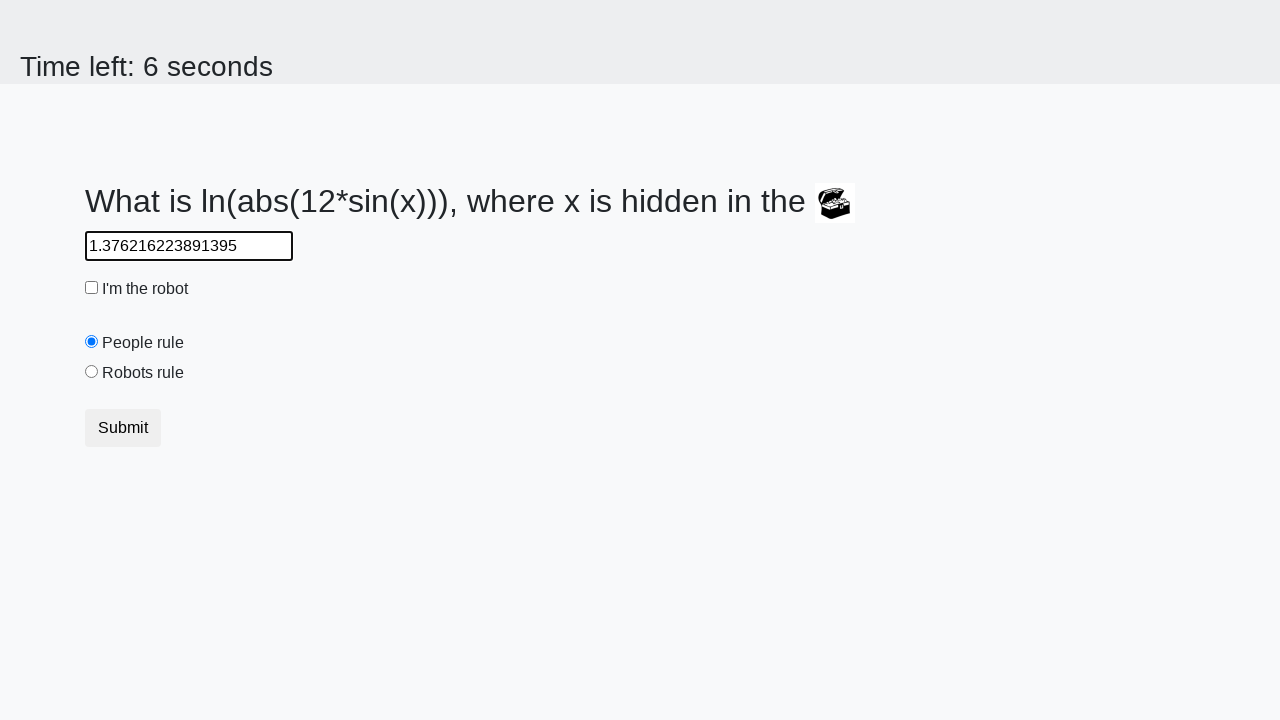

Checked the robot checkbox at (92, 288) on #robotCheckbox
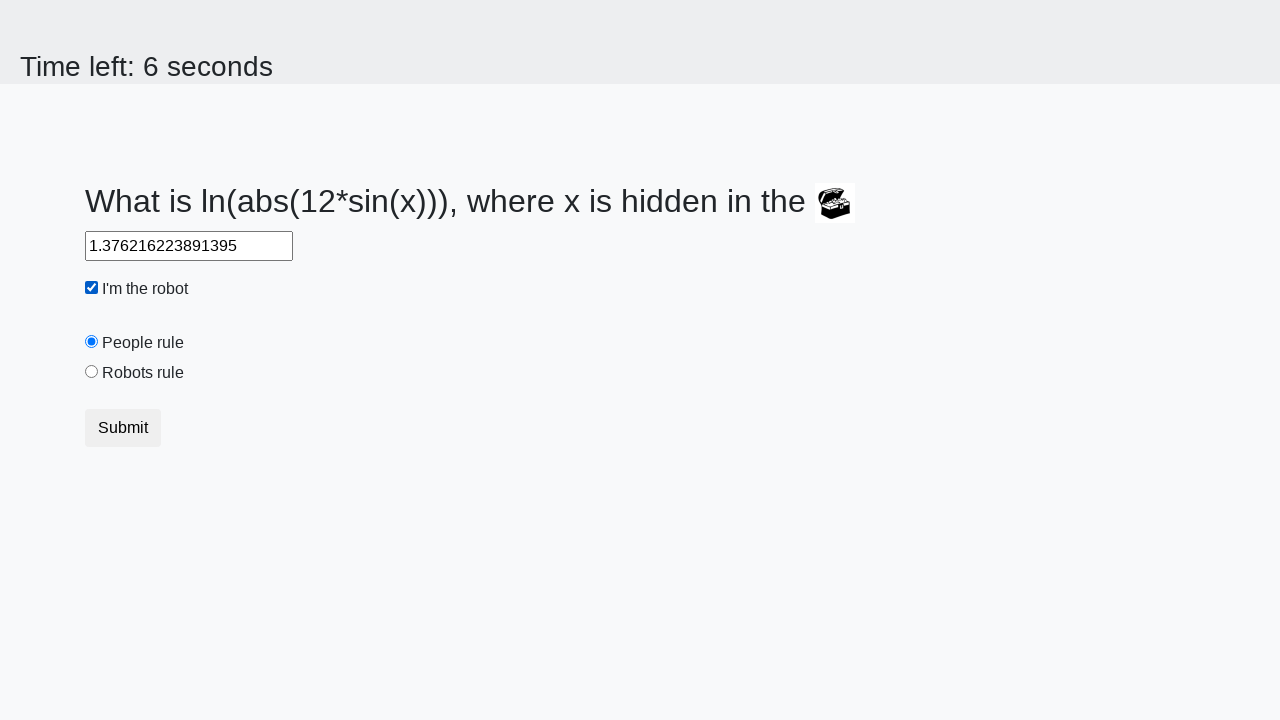

Selected the robots rule radio button at (92, 372) on #robotsRule
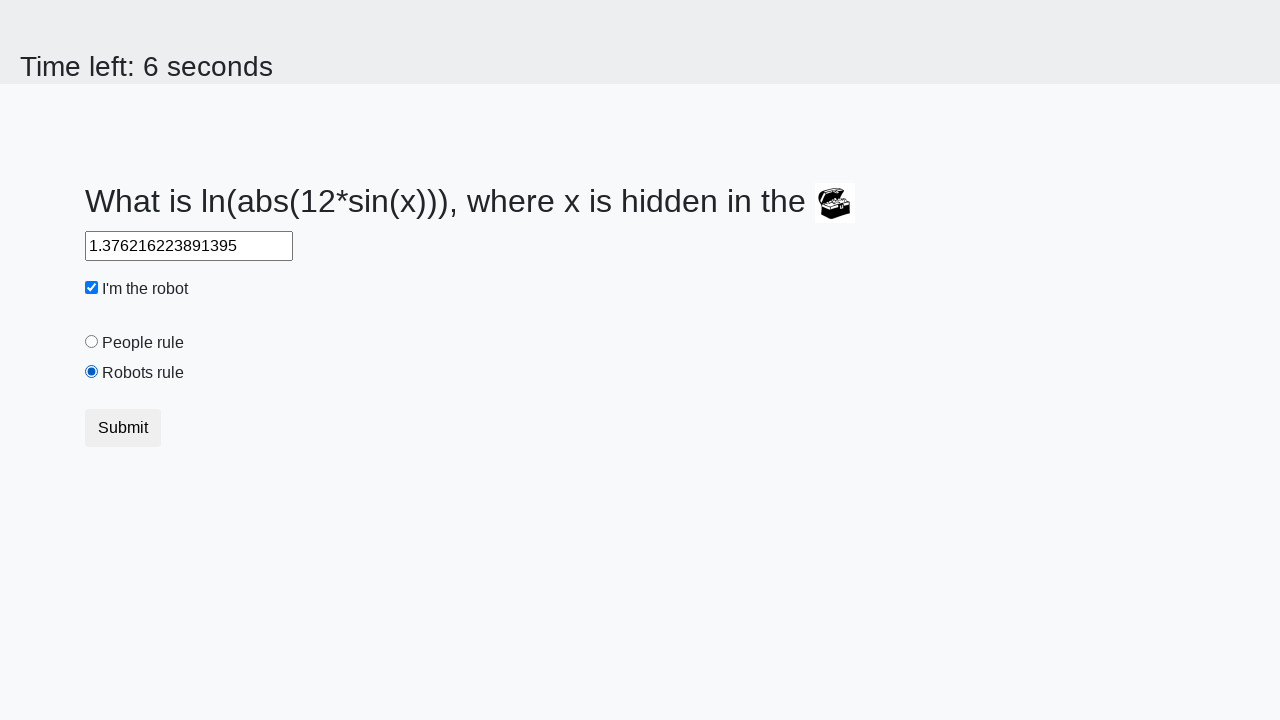

Clicked submit button to submit the form at (123, 428) on .btn-default
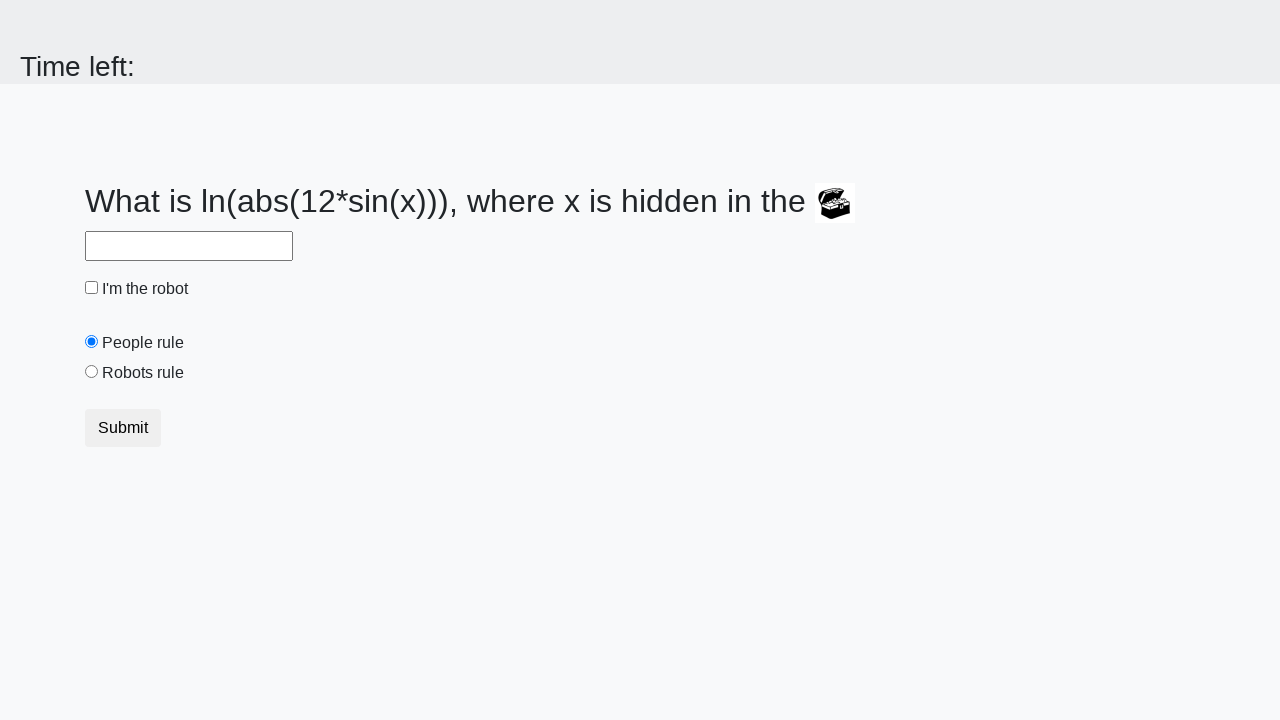

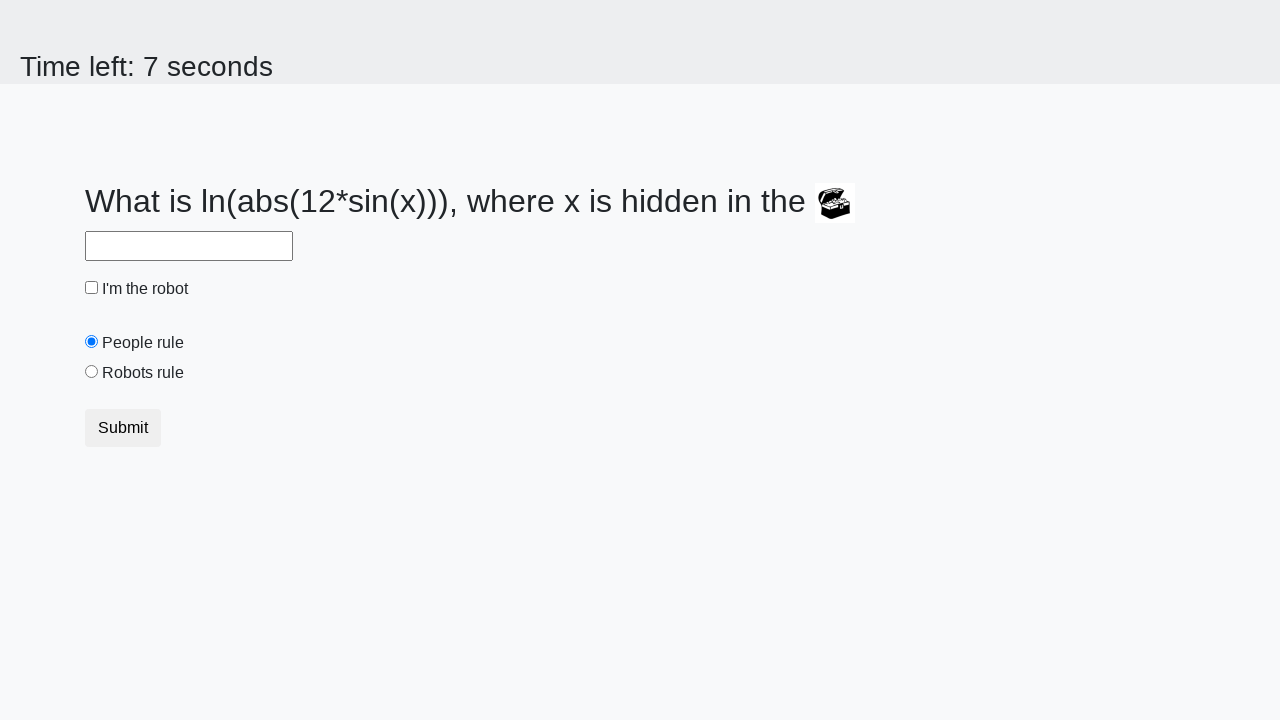